Tests mouse hovering over menu items and keyboard navigation on SpiceJet website by hovering over ADD-ONS menu, clicking Visa Services, and using keyboard shortcuts to scroll

Starting URL: https://www.spicejet.com

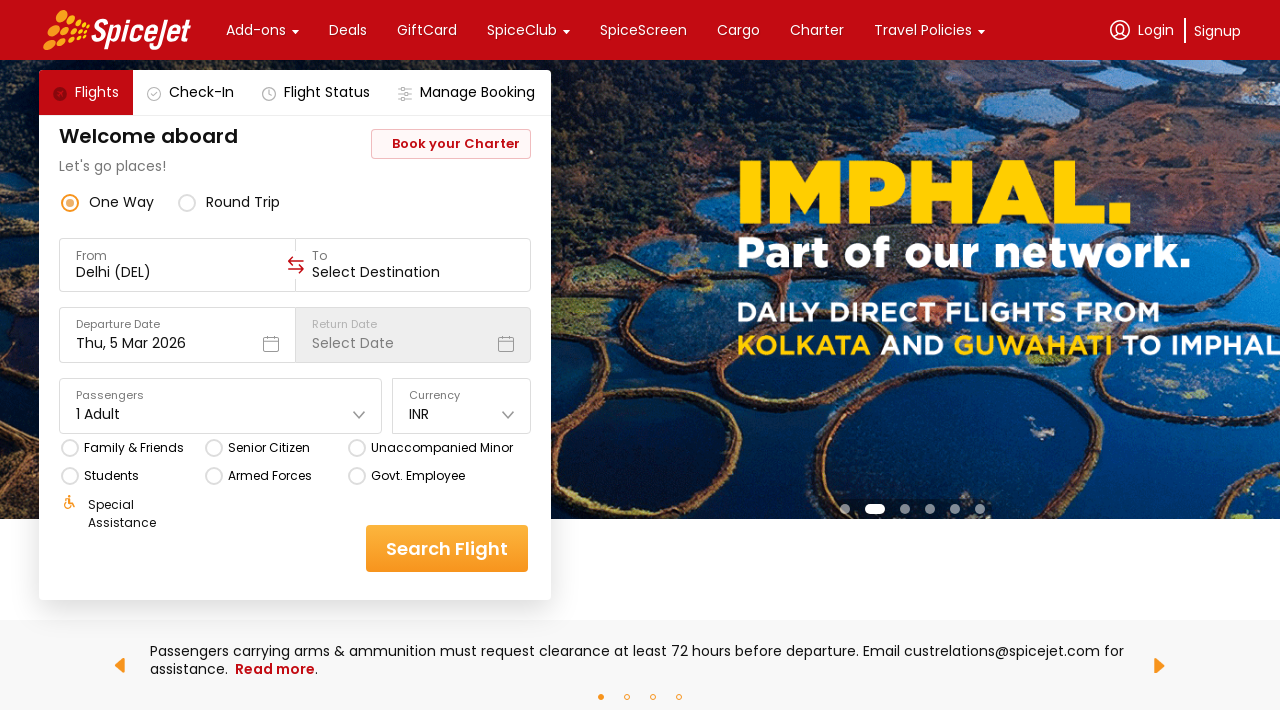

Hovered over ADD-ONS menu item at (256, 30) on text=ADD-ONS
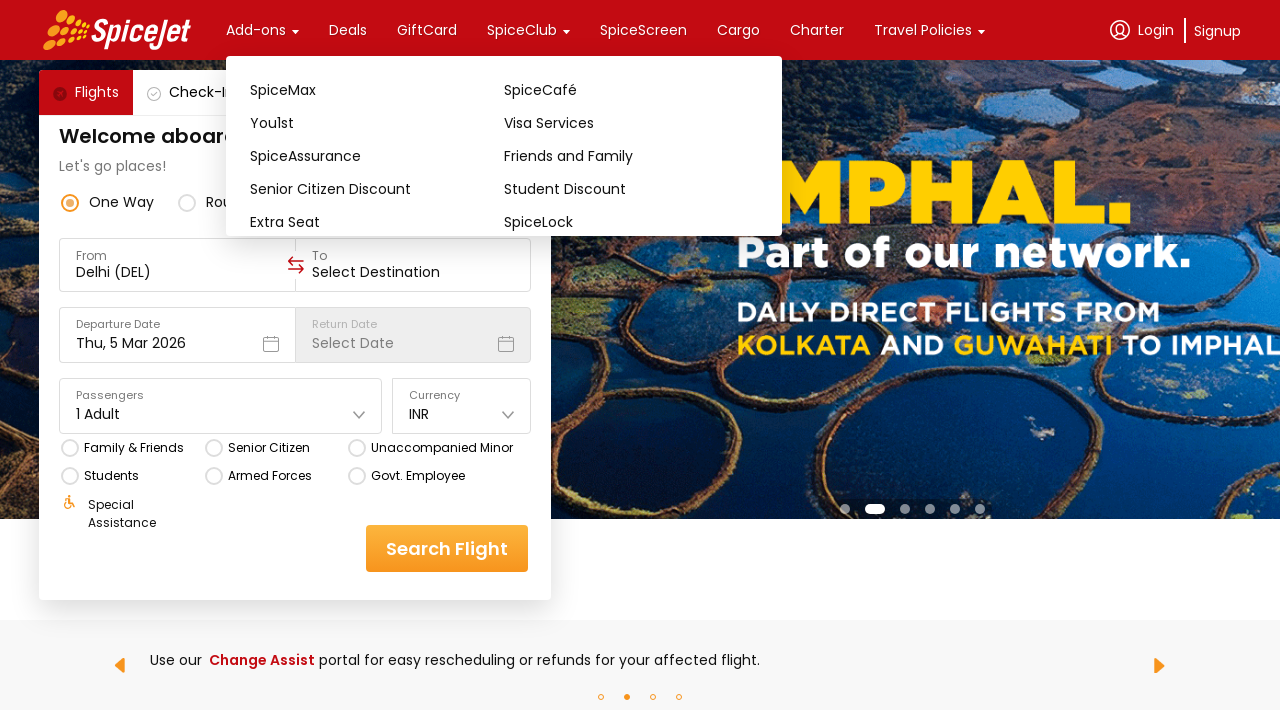

Clicked on Visa Services link at (631, 123) on text=Visa Services
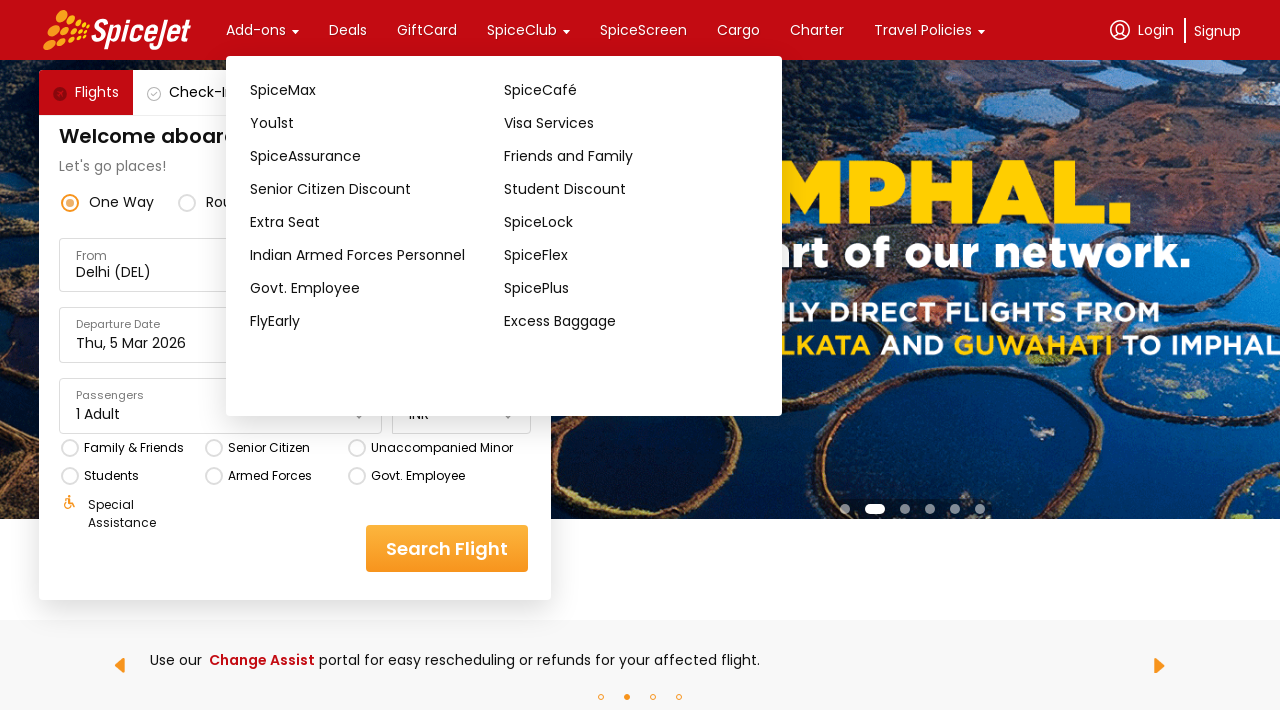

Scrolled to bottom of page using Ctrl+End keyboard shortcut
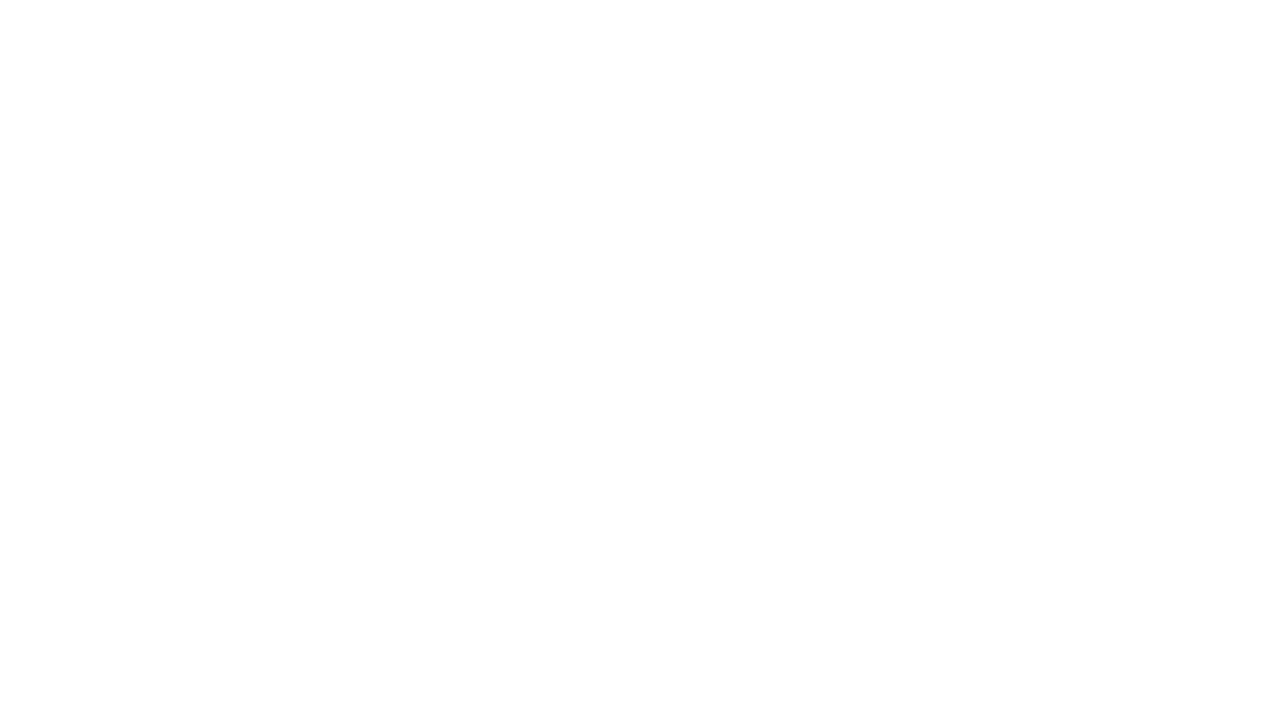

Scrolled to top of page using Ctrl+Home keyboard shortcut
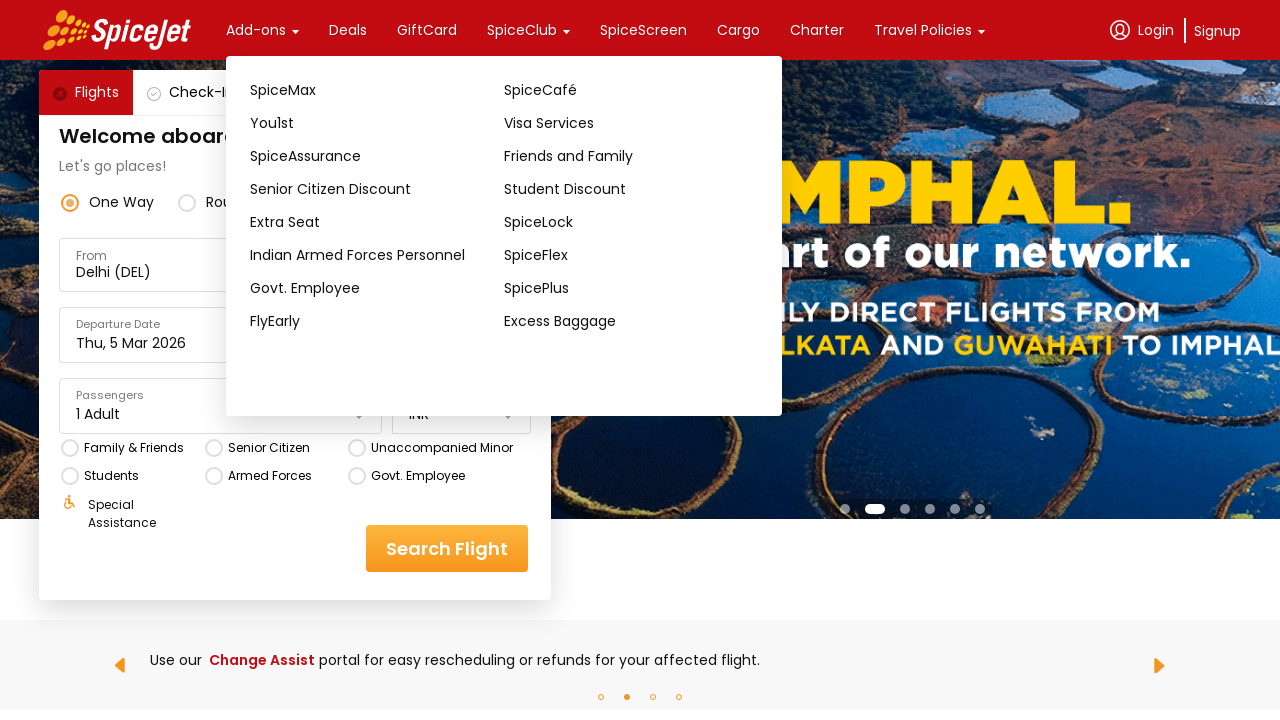

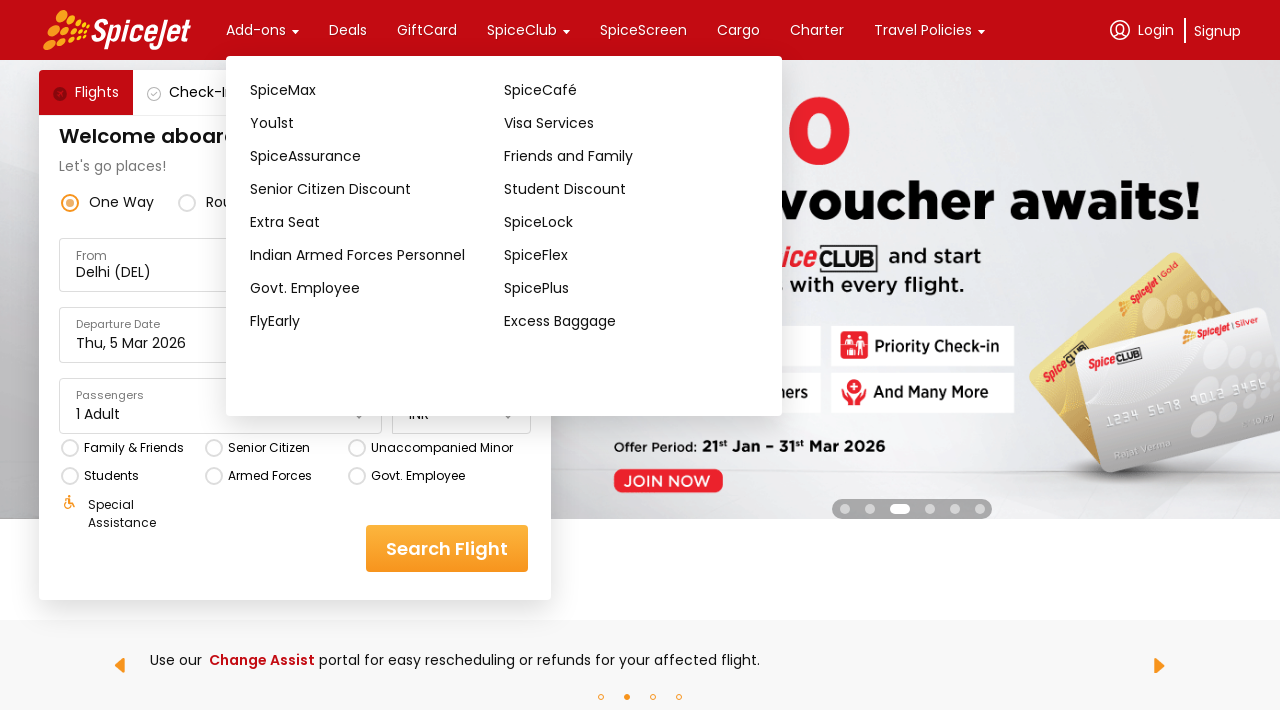